Tests that navigation contains expected links including Koti, Henkilökunta, and links to all main pages.

Starting URL: https://ntig-uppsala.github.io/Frisor-Saxe/index-fi.html

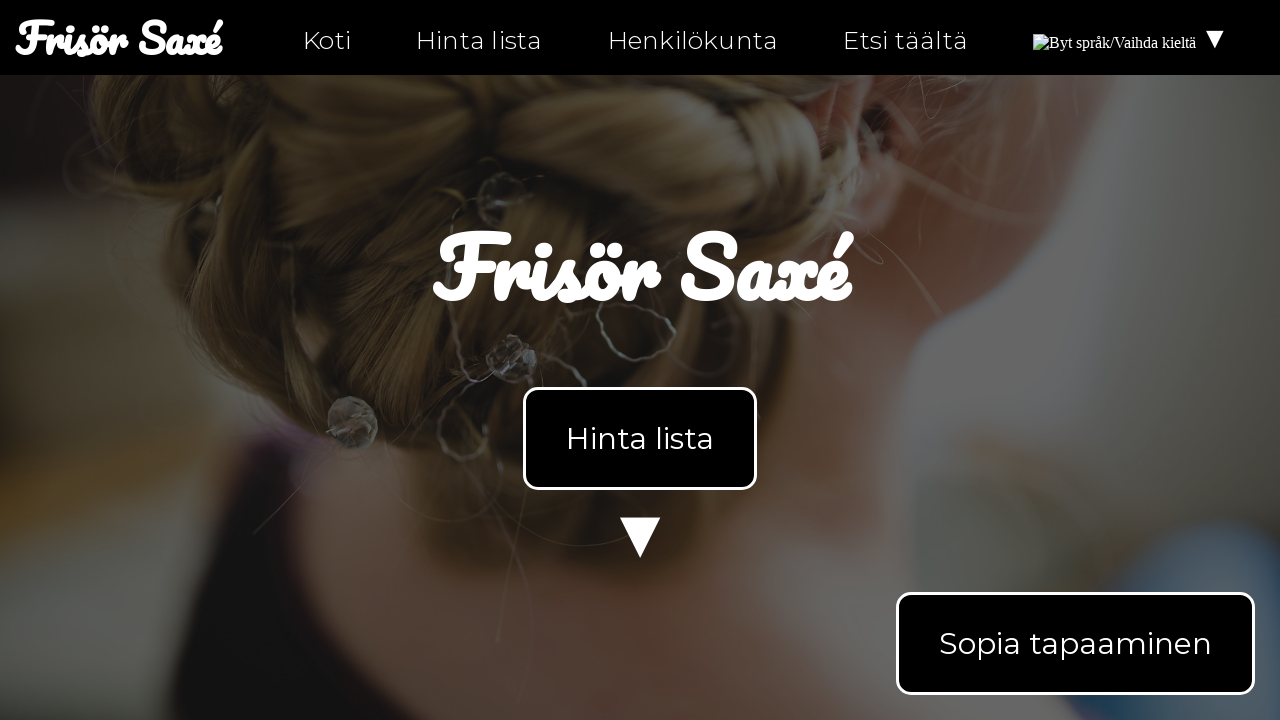

Navigation element loaded on index page
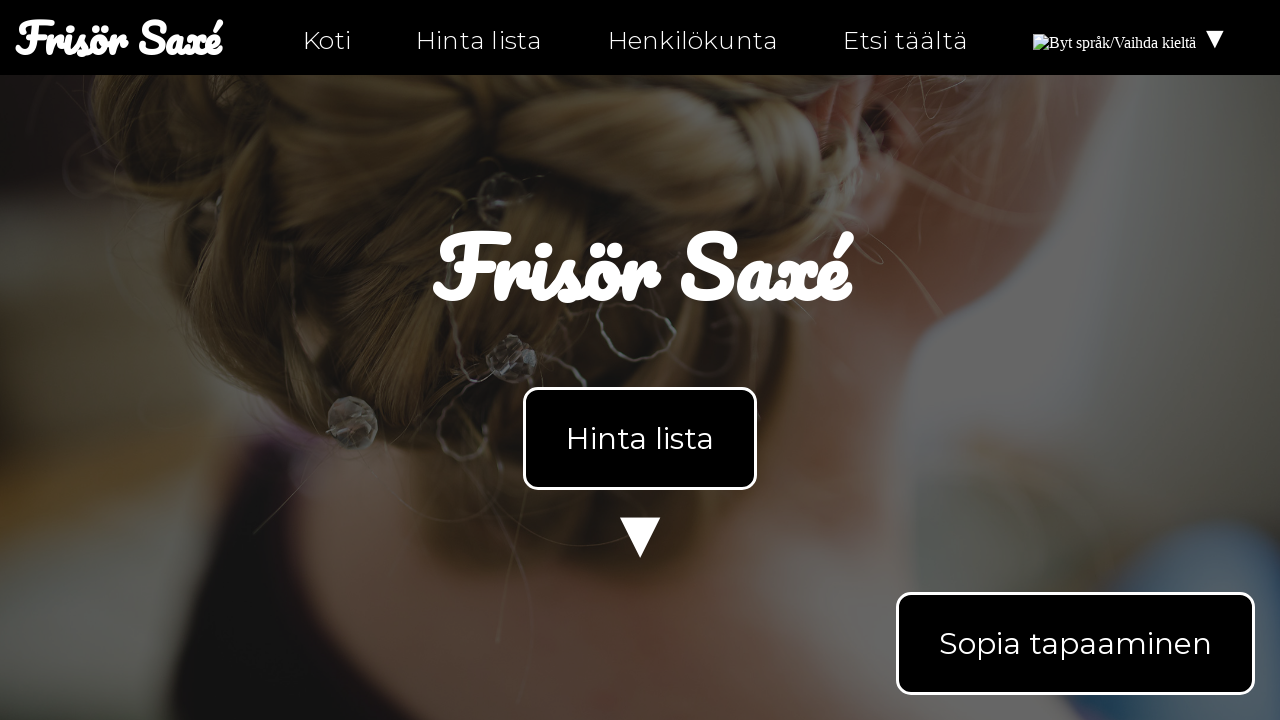

Retrieved all navigation links
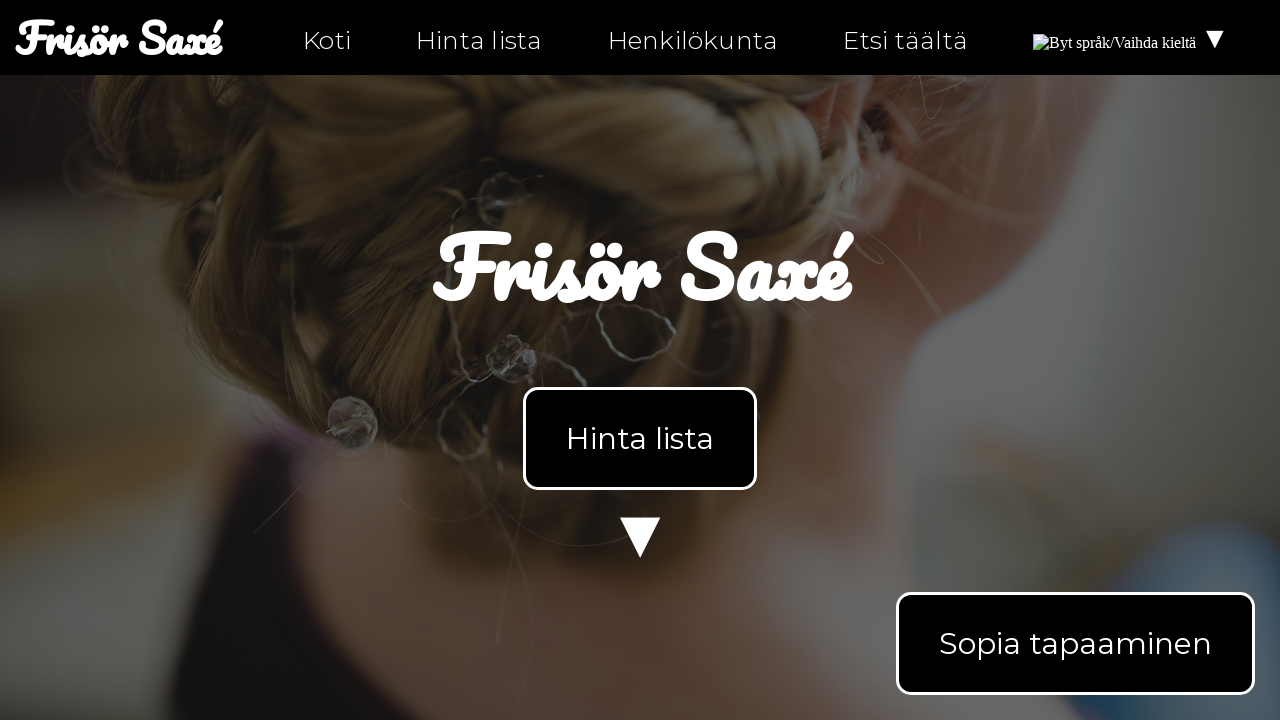

Extracted href attributes from navigation links
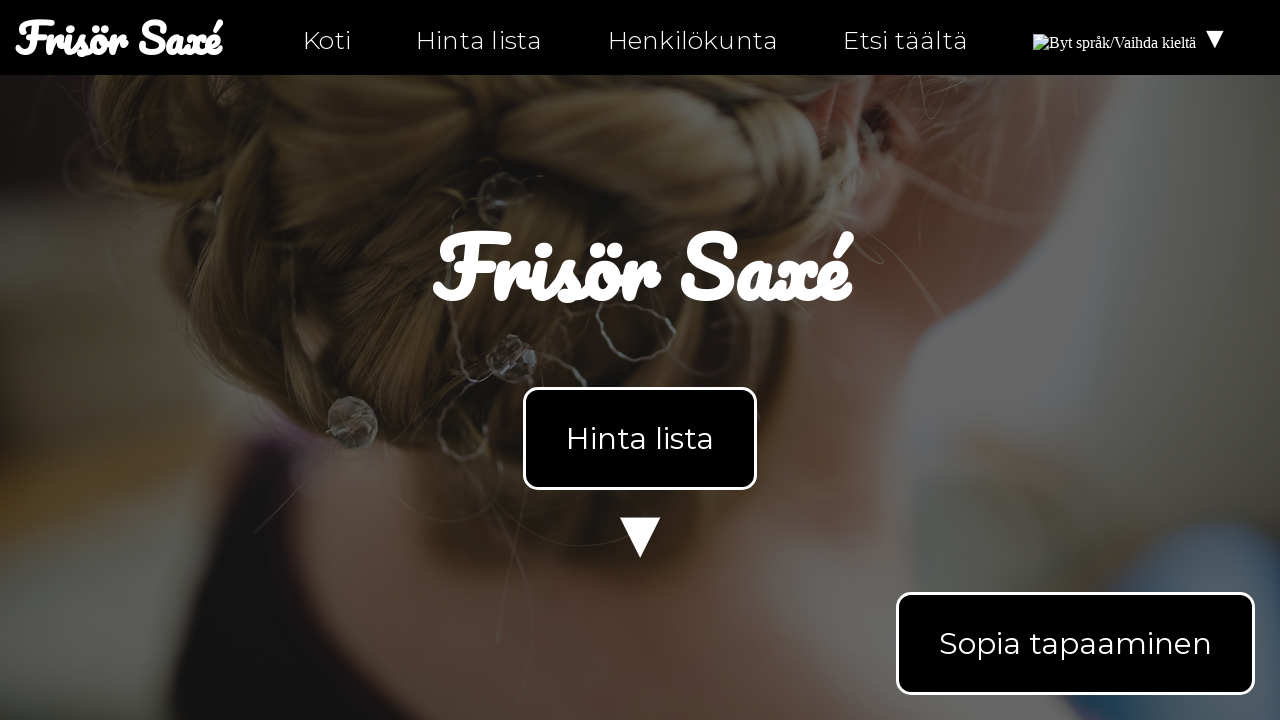

Verified Koti (index-fi) link exists in navigation
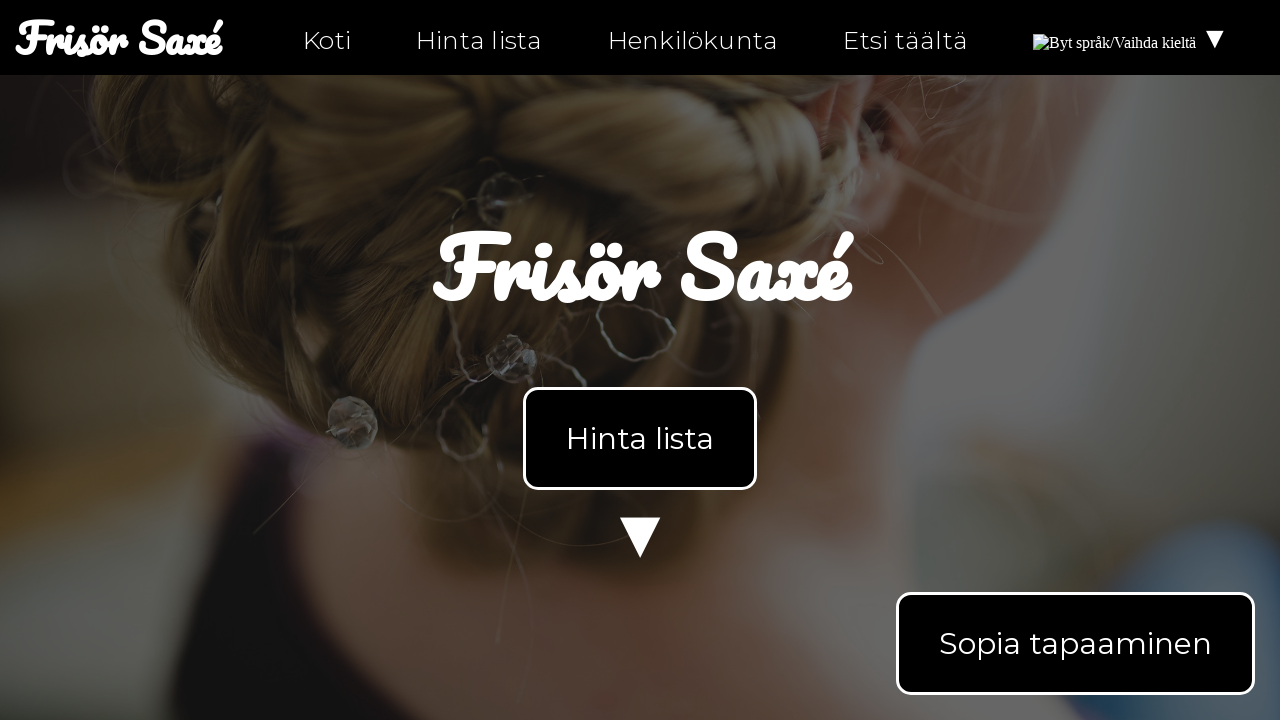

Verified Henkilökunta (personal-fi) link exists in navigation
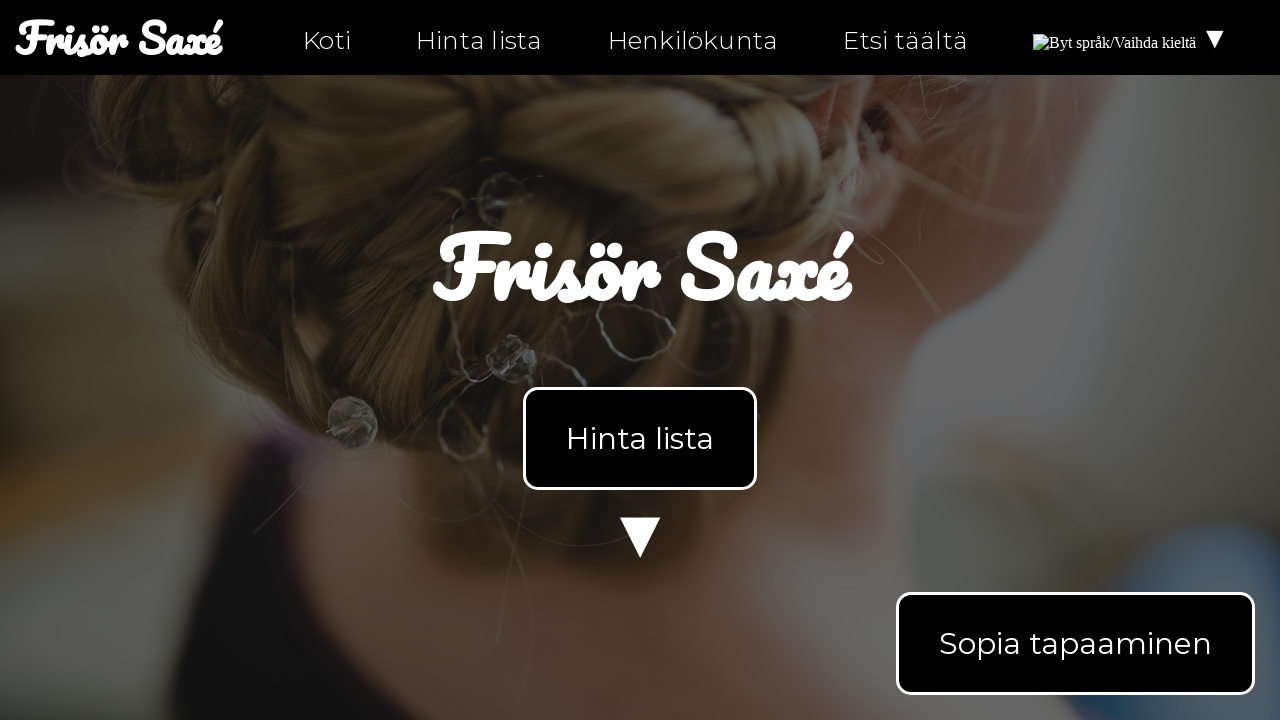

Verified hitta-hit-fi link exists in navigation
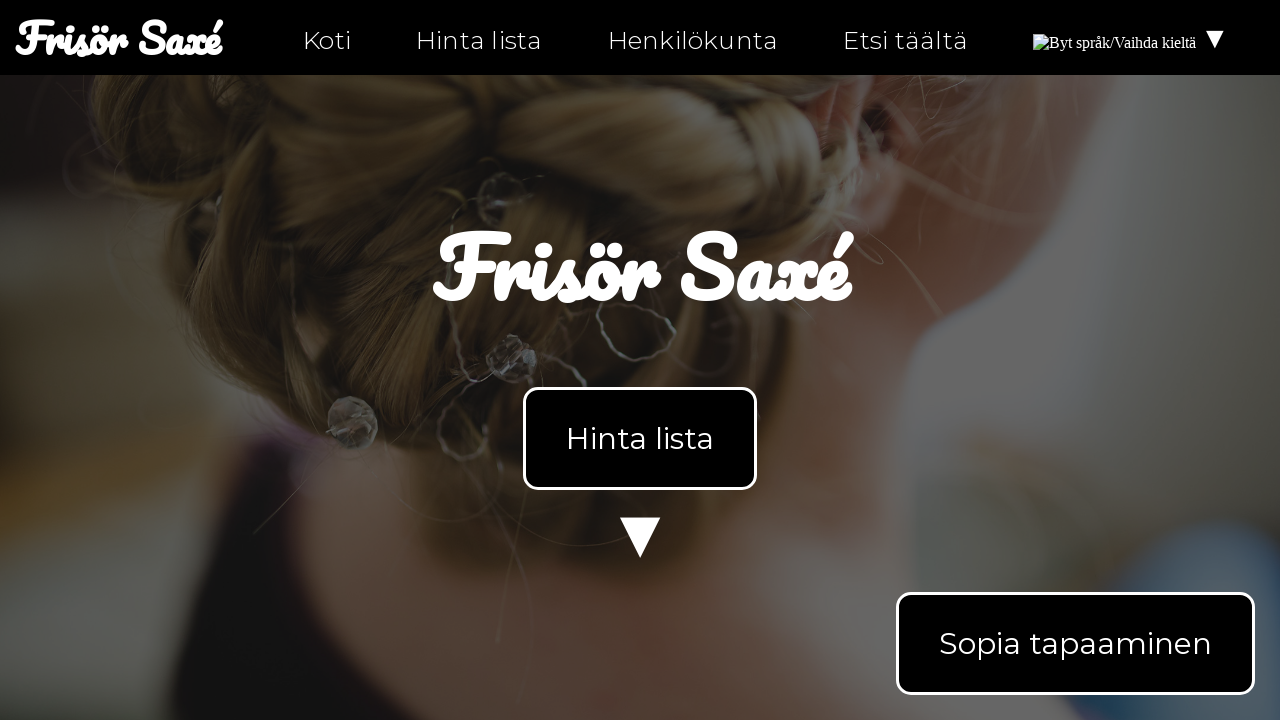

Verified services link (index-fi.html#products) exists in navigation
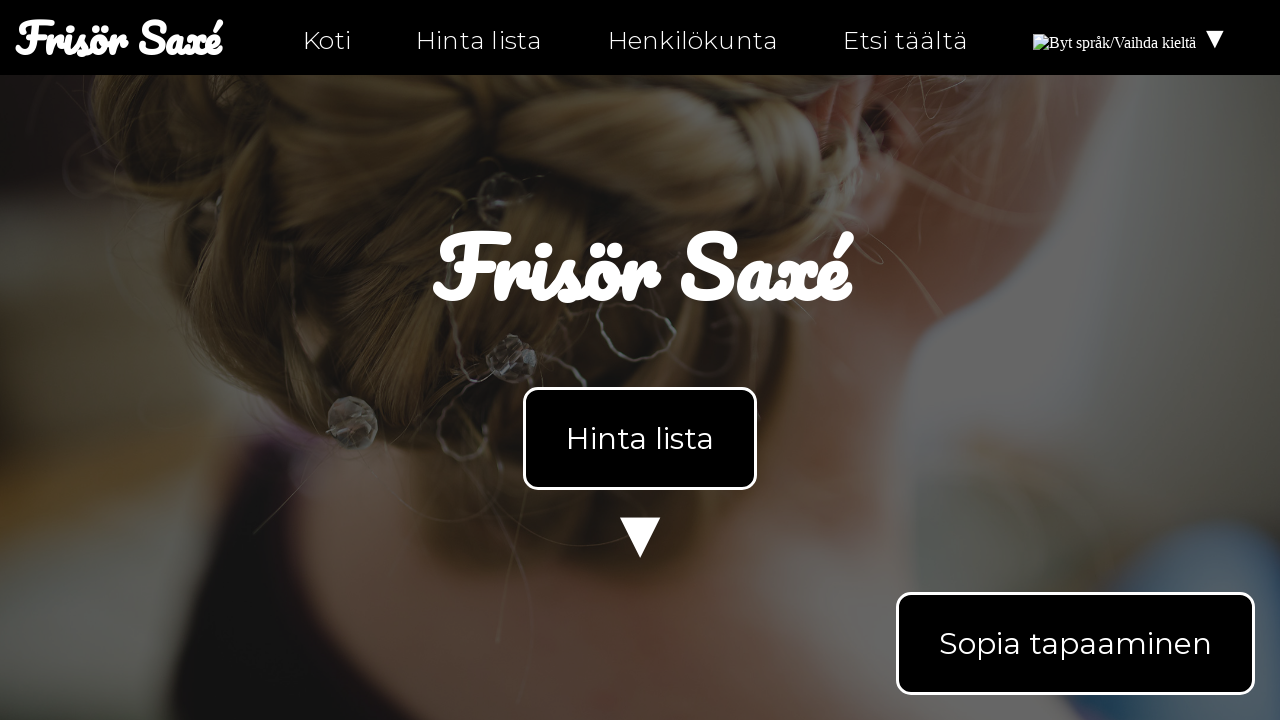

Navigated to personal-fi.html page
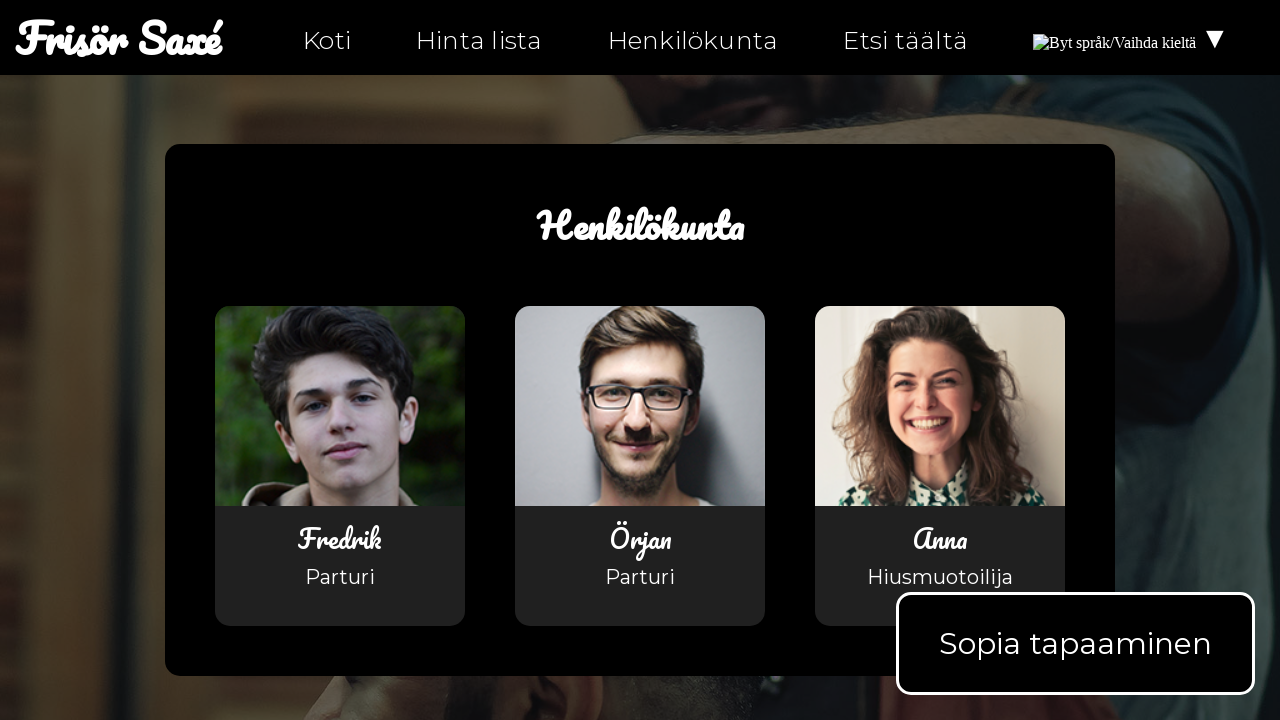

Navigation element loaded on personal-fi page
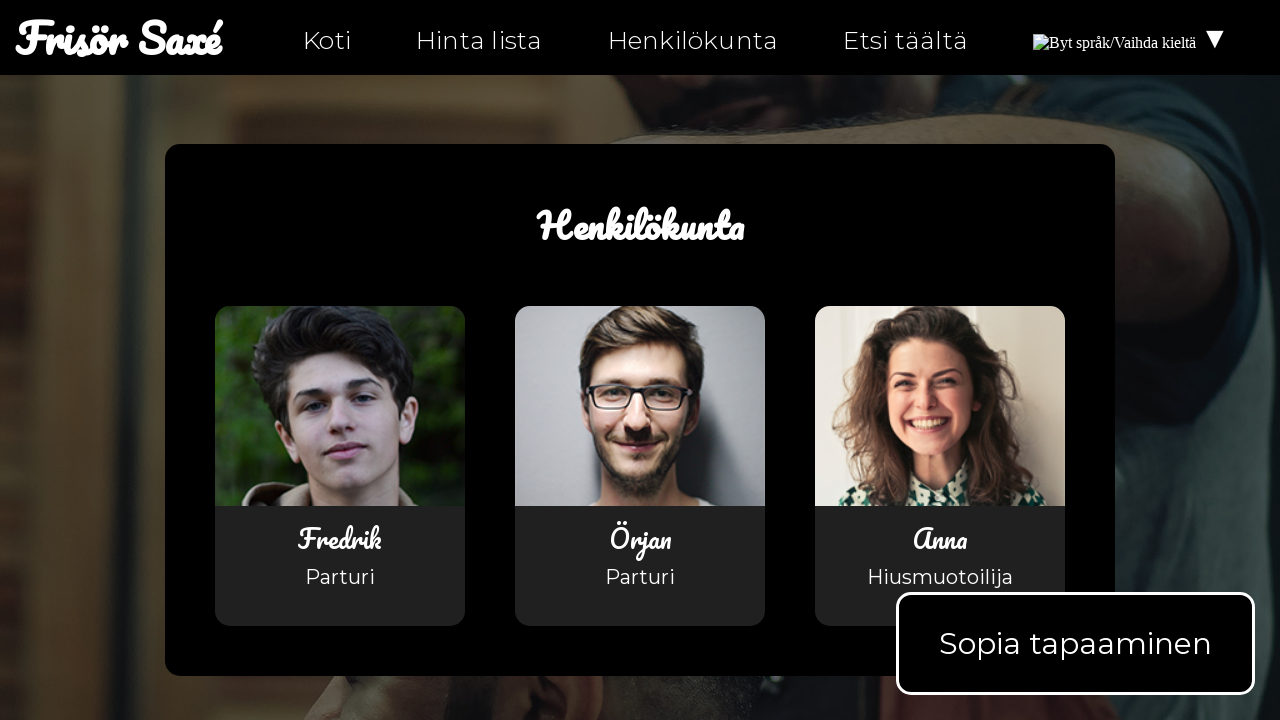

Navigated to hitta-hit-fi.html page
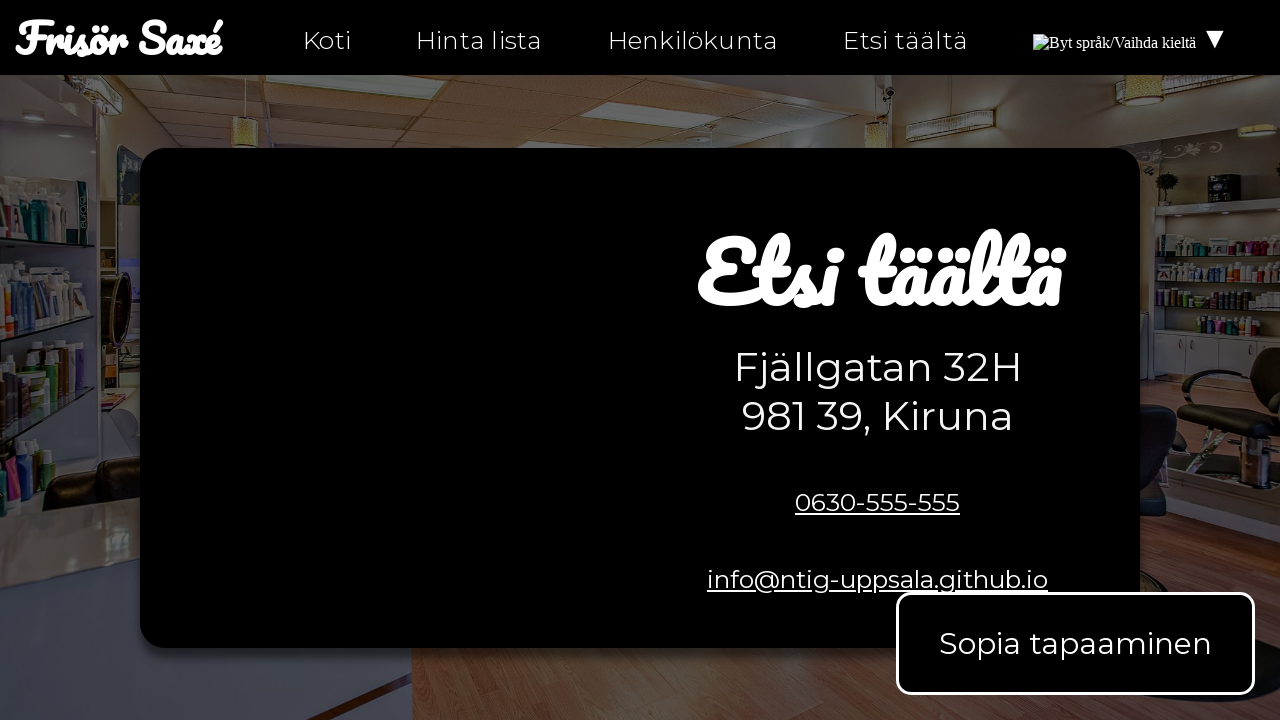

Navigation element loaded on hitta-hit-fi page
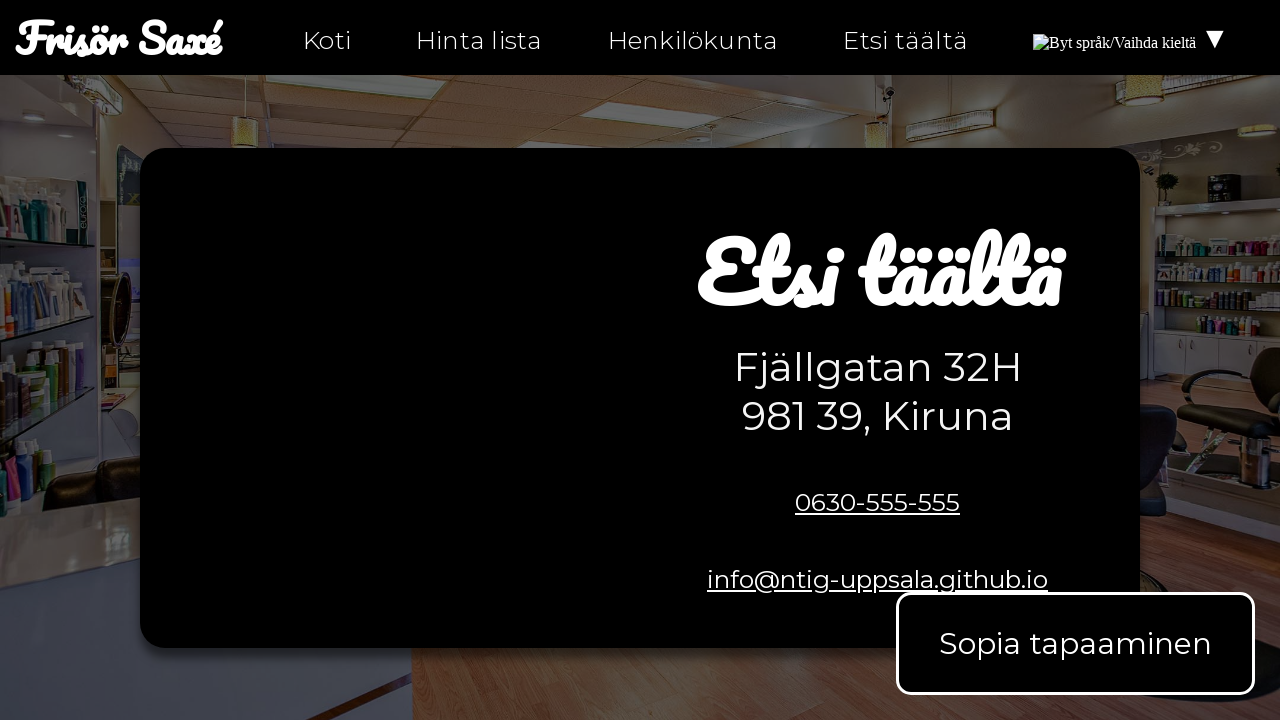

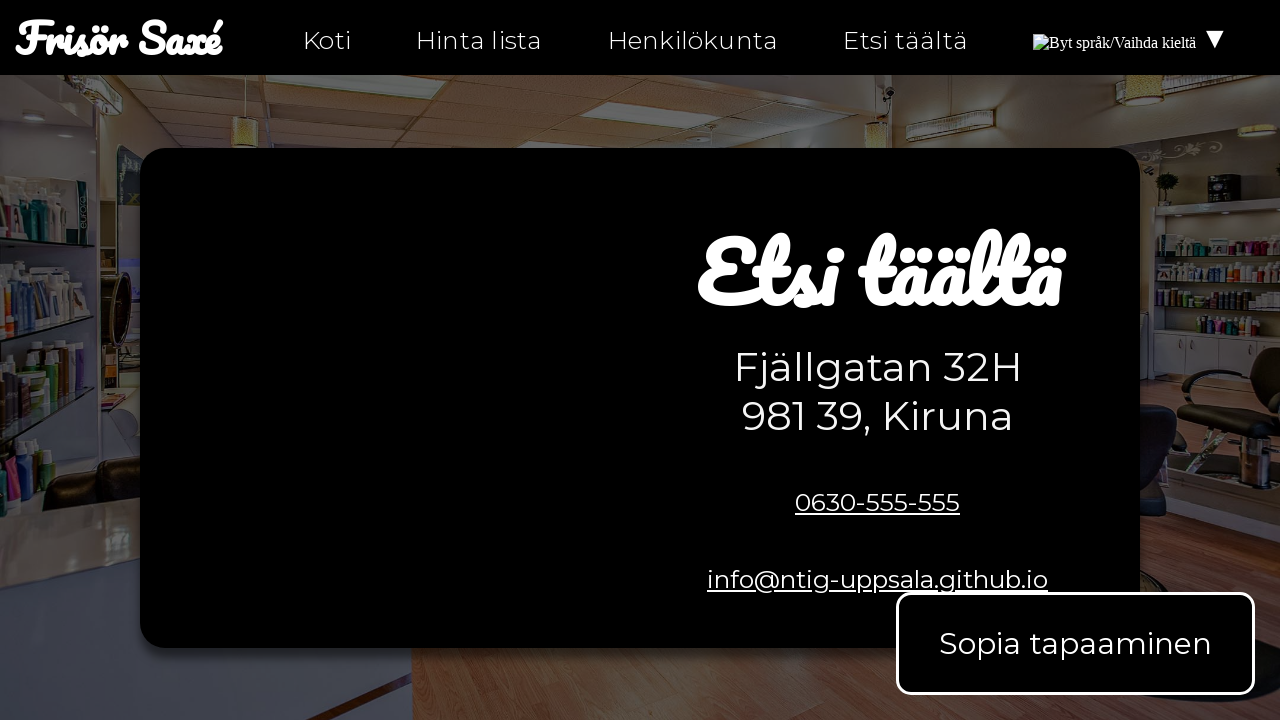